Tests the Playwright documentation website by verifying the page title, clicking the "Get Started" link, and confirming the Installation heading is visible

Starting URL: https://playwright.dev

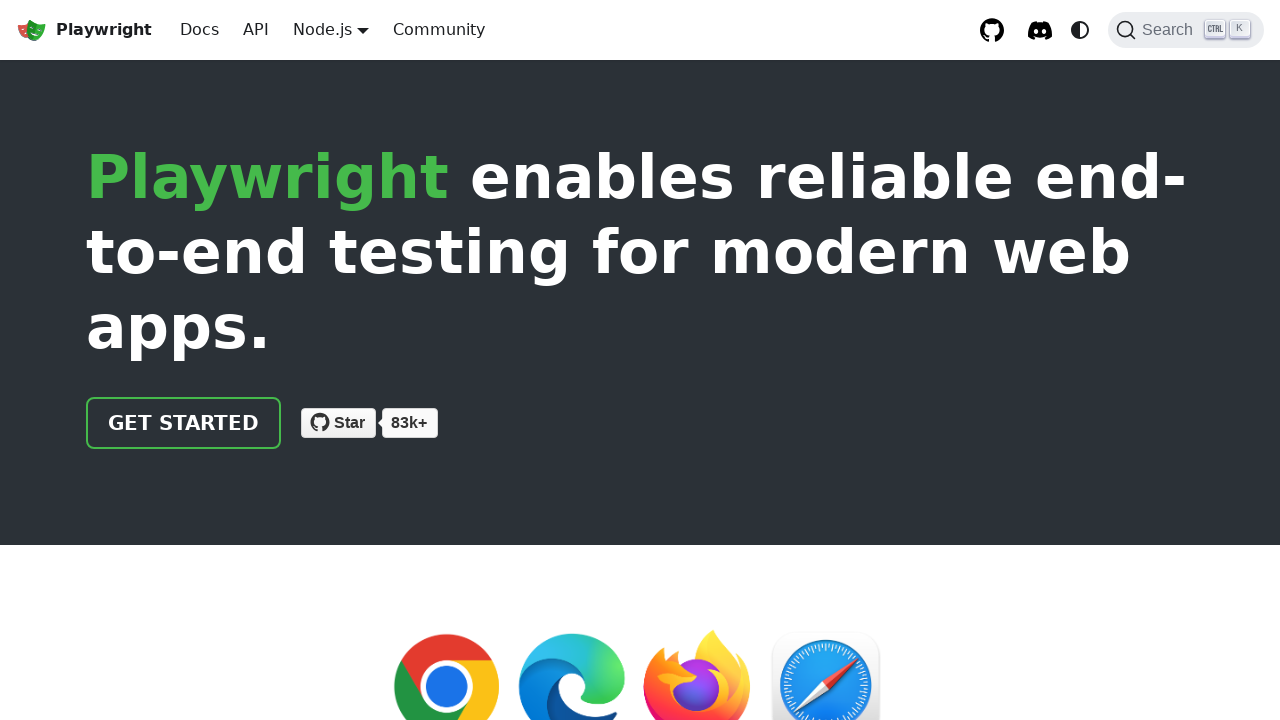

Verified page title contains 'Playwright'
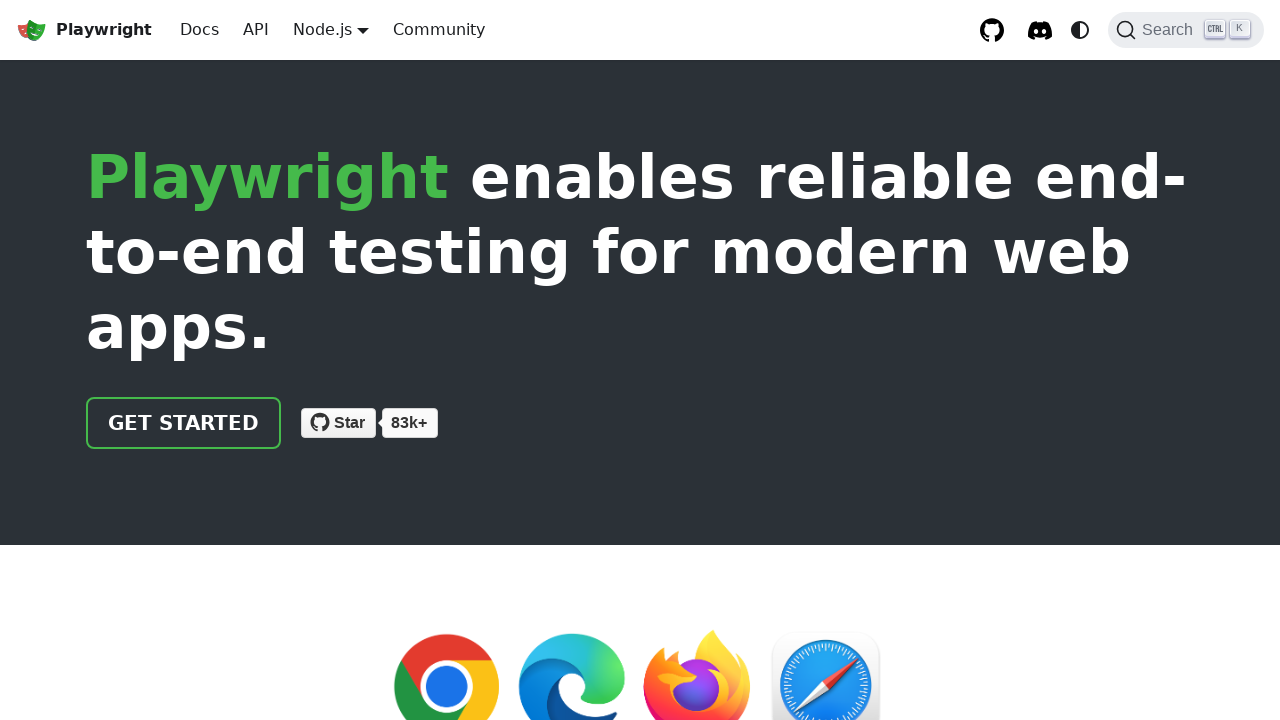

Located the 'Get Started' link
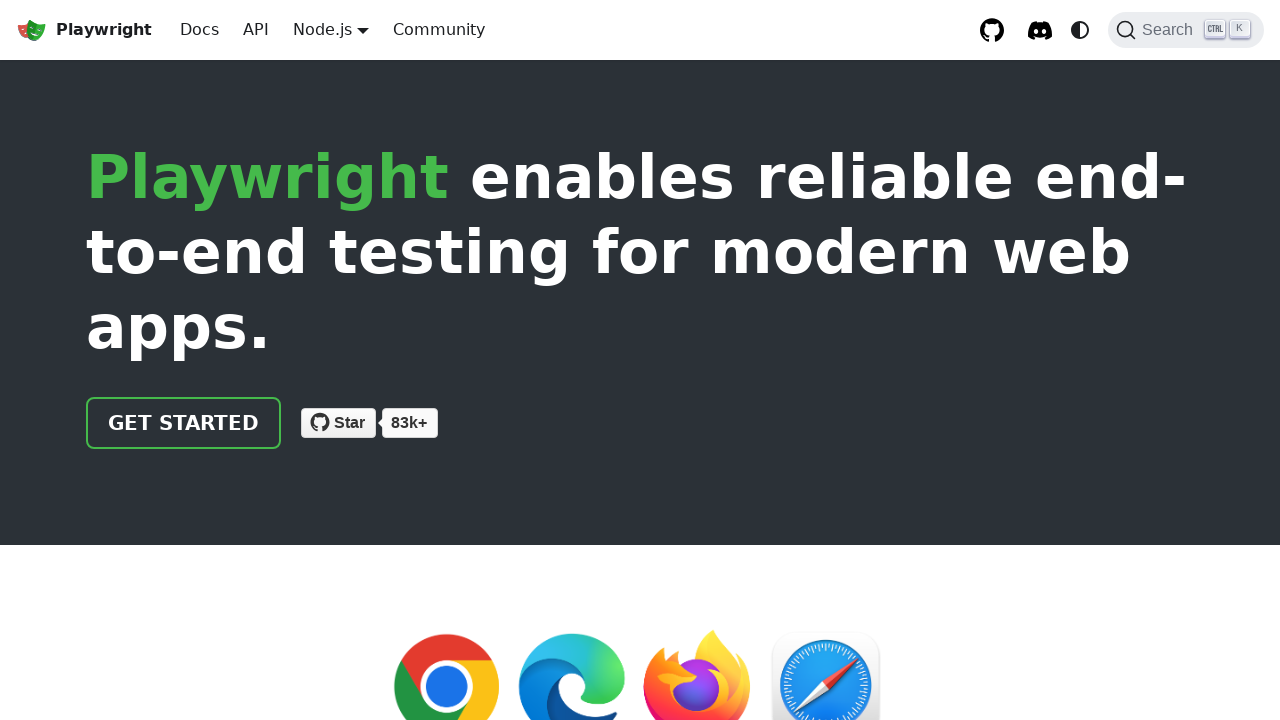

Verified 'Get Started' link href is '/docs/intro'
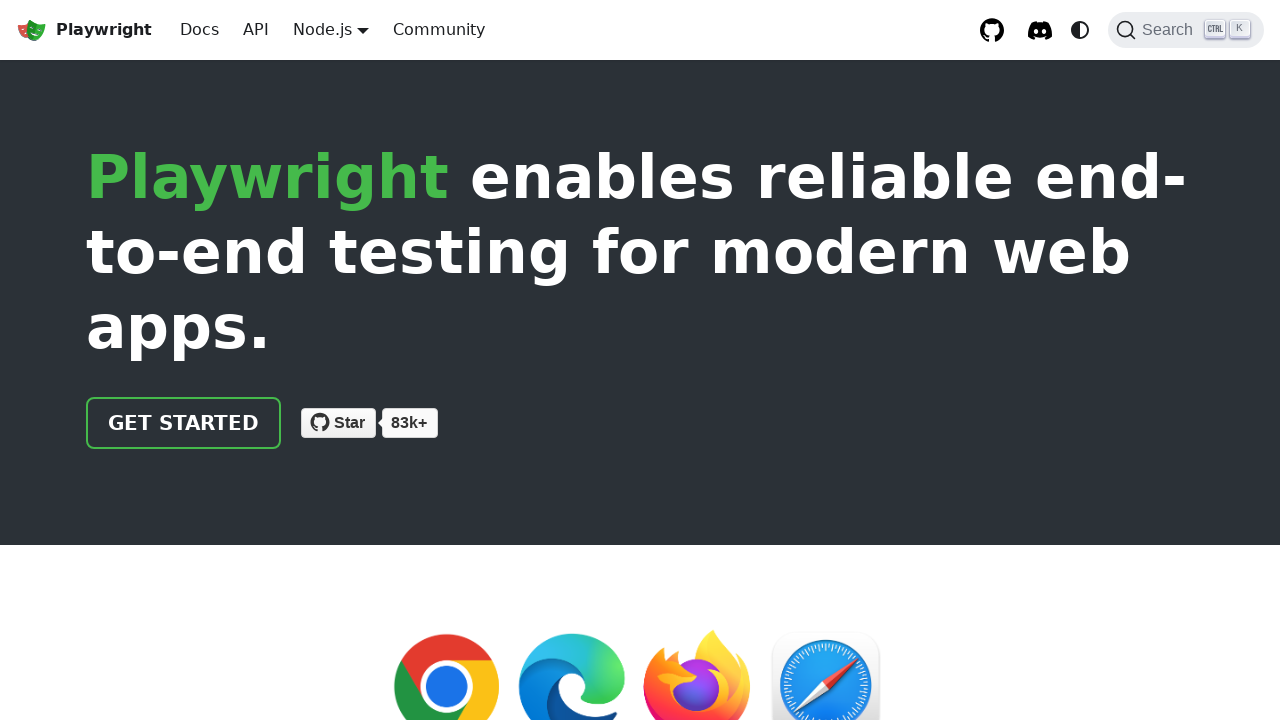

Clicked the 'Get Started' link at (184, 423) on internal:role=link[name="Get Started"i]
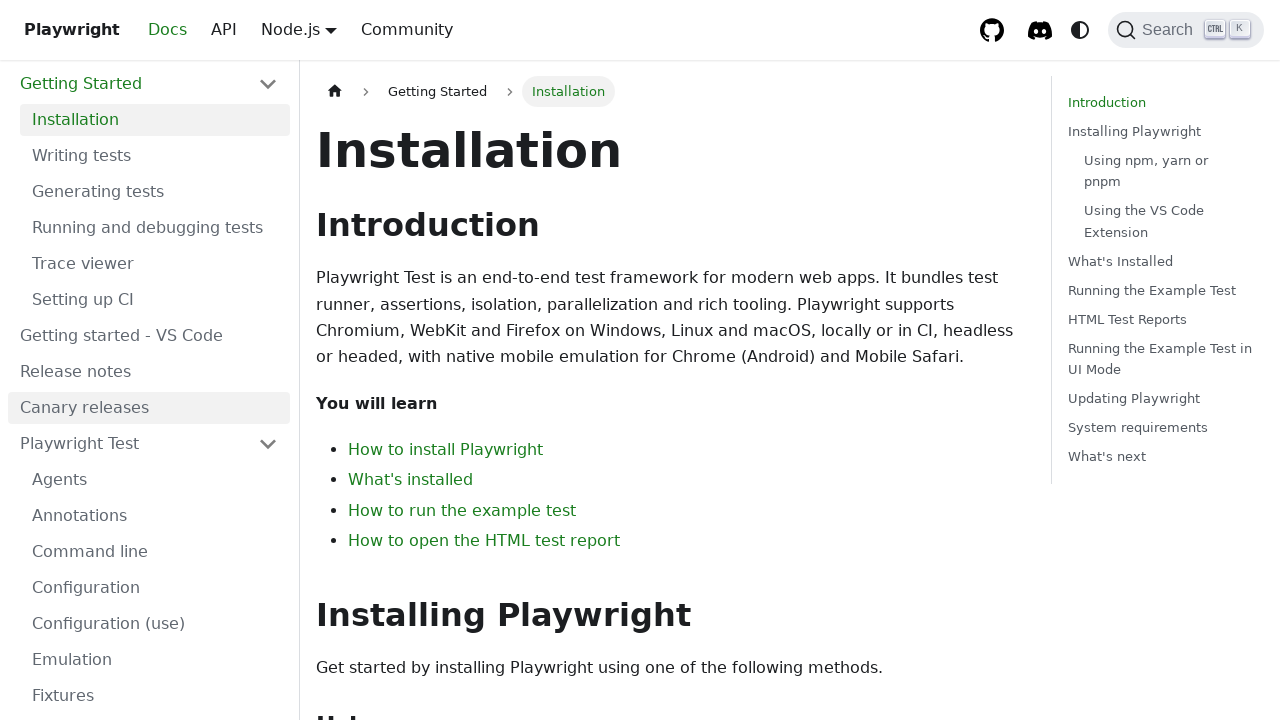

Installation heading loaded and is visible
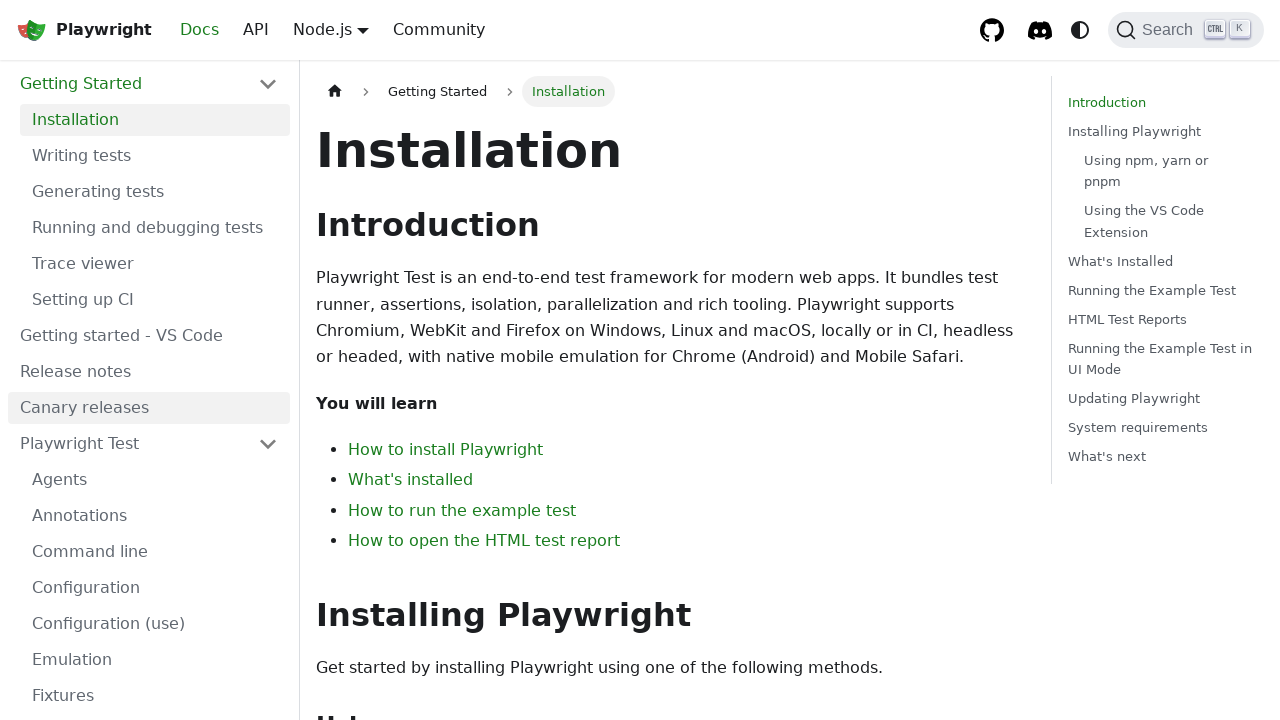

Verified Installation heading is visible on the page
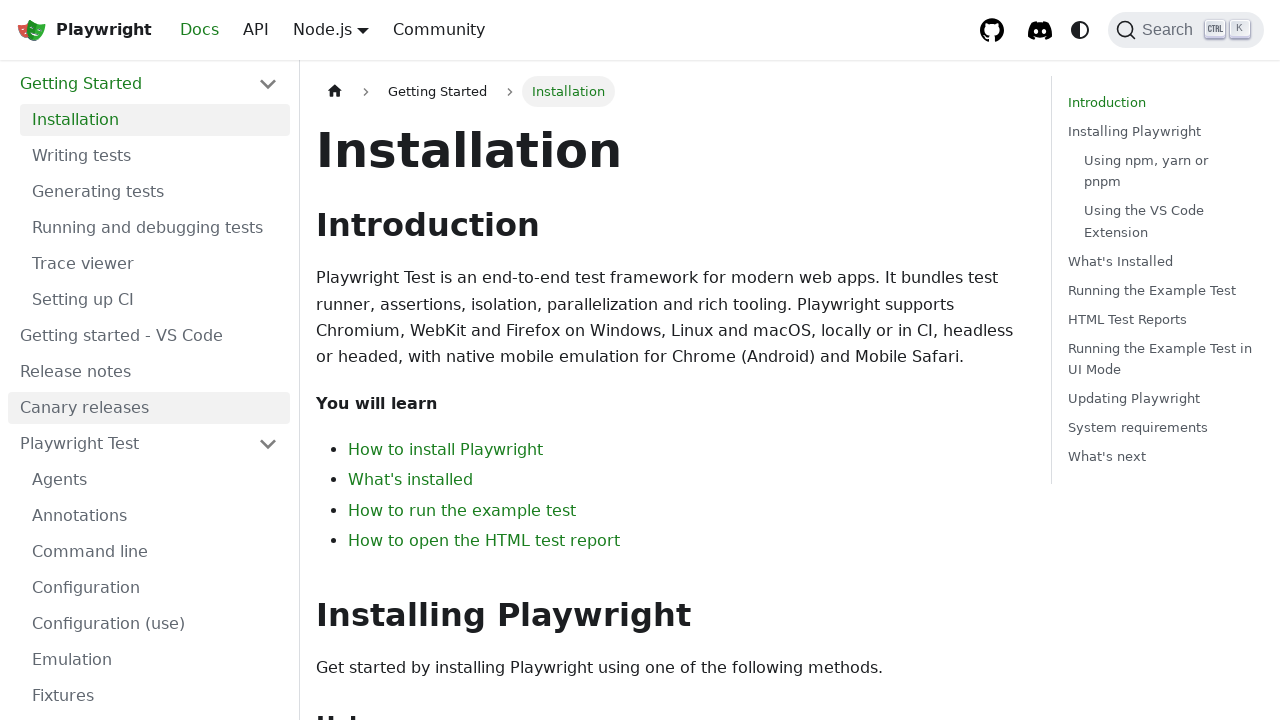

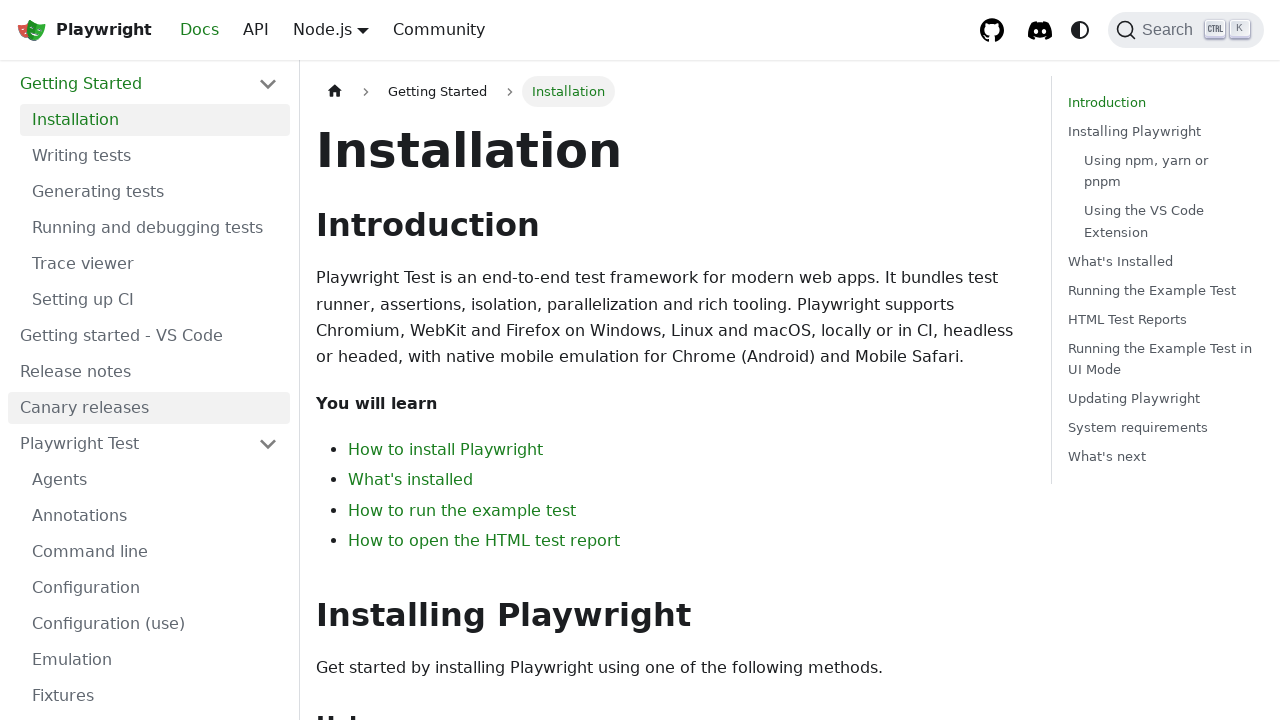